Tests clicking a button on the Windows demo page to interact with tabbed window functionality

Starting URL: http://demo.automationtesting.in/Windows.html

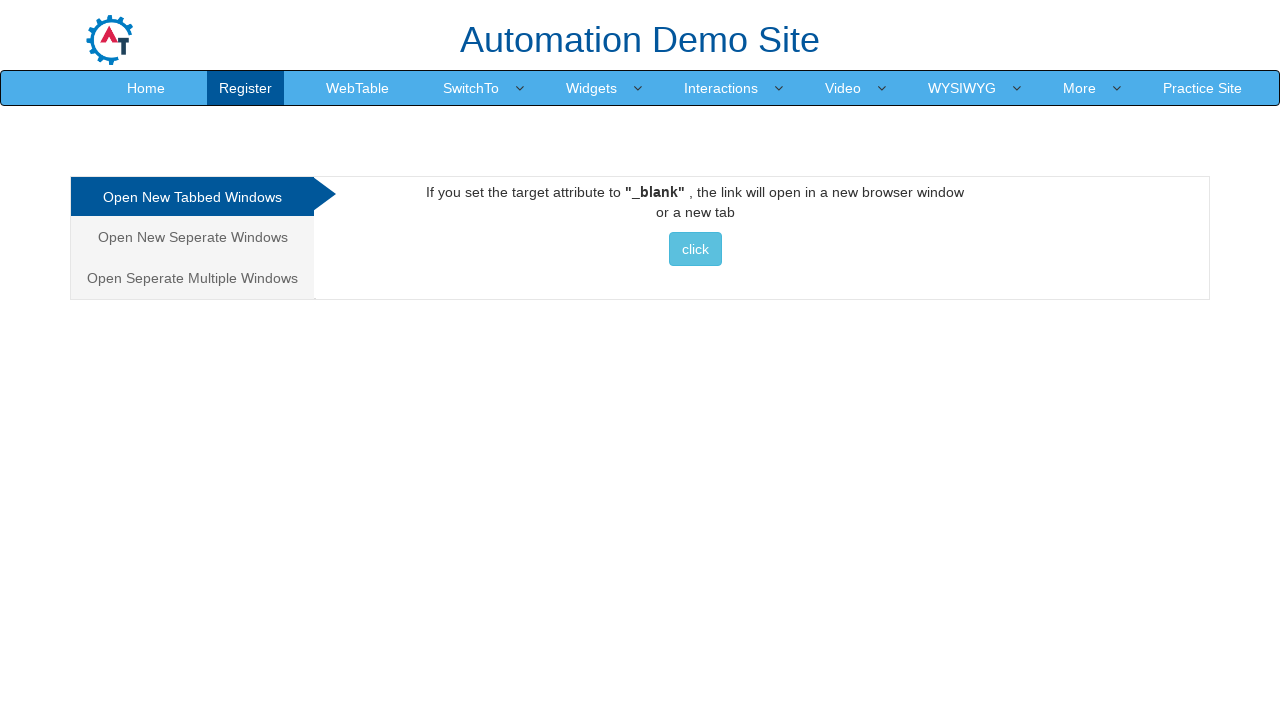

Clicked the tabbed window button at (695, 249) on xpath=//*[@id='Tabbed']/a/button
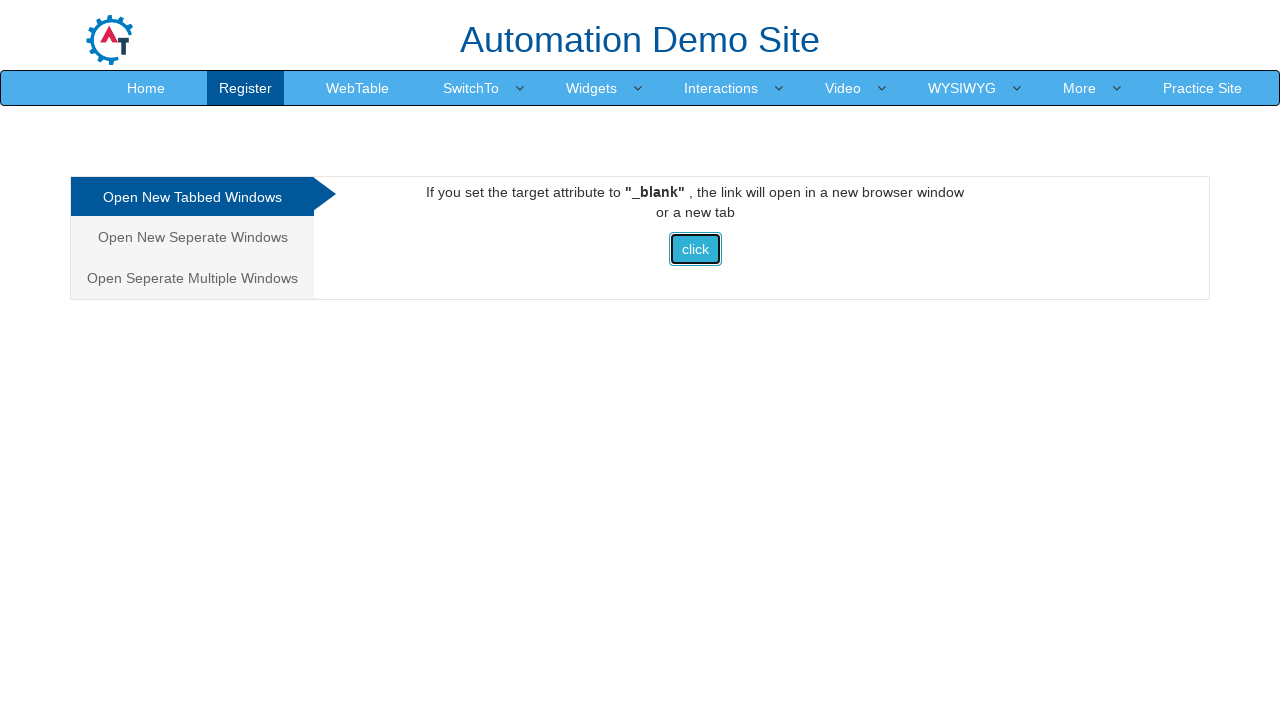

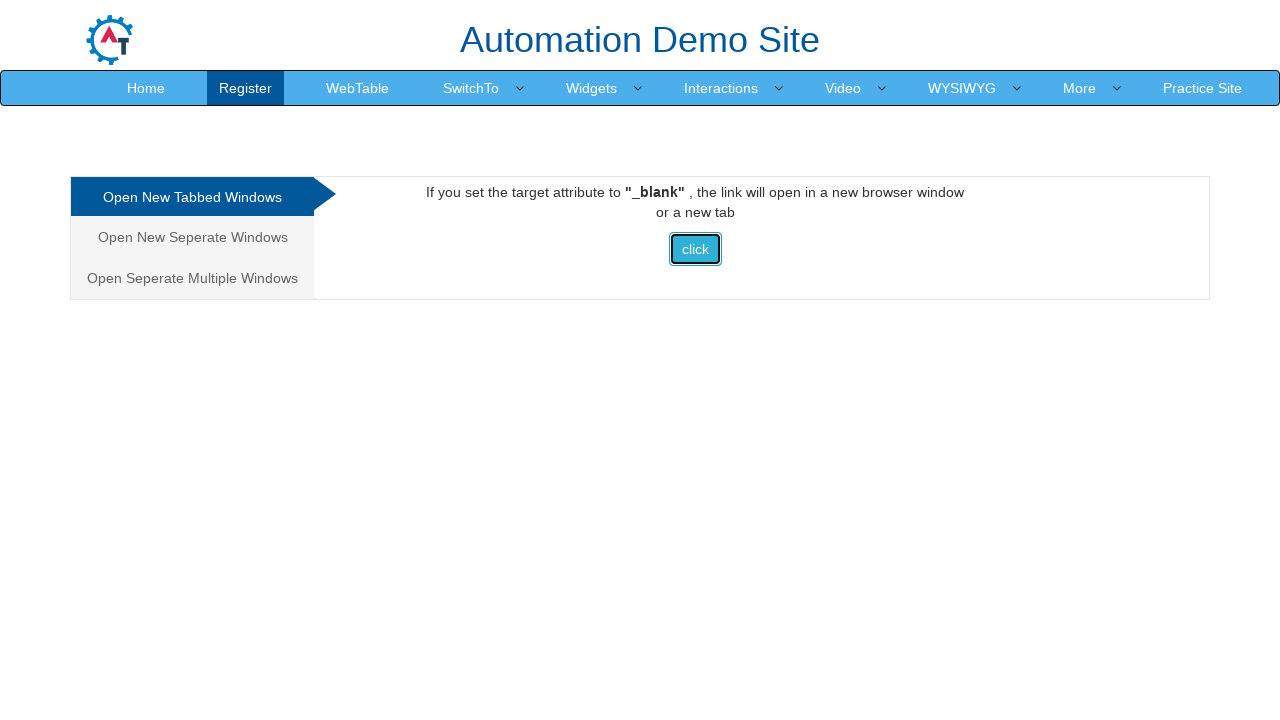